Navigates to DemoQA Elements page, clicks on Text Box menu item, fills in "John Doe" in the Full Name field, submits the form, and verifies the output shows "Name:John Doe".

Starting URL: https://demoqa.com/elements

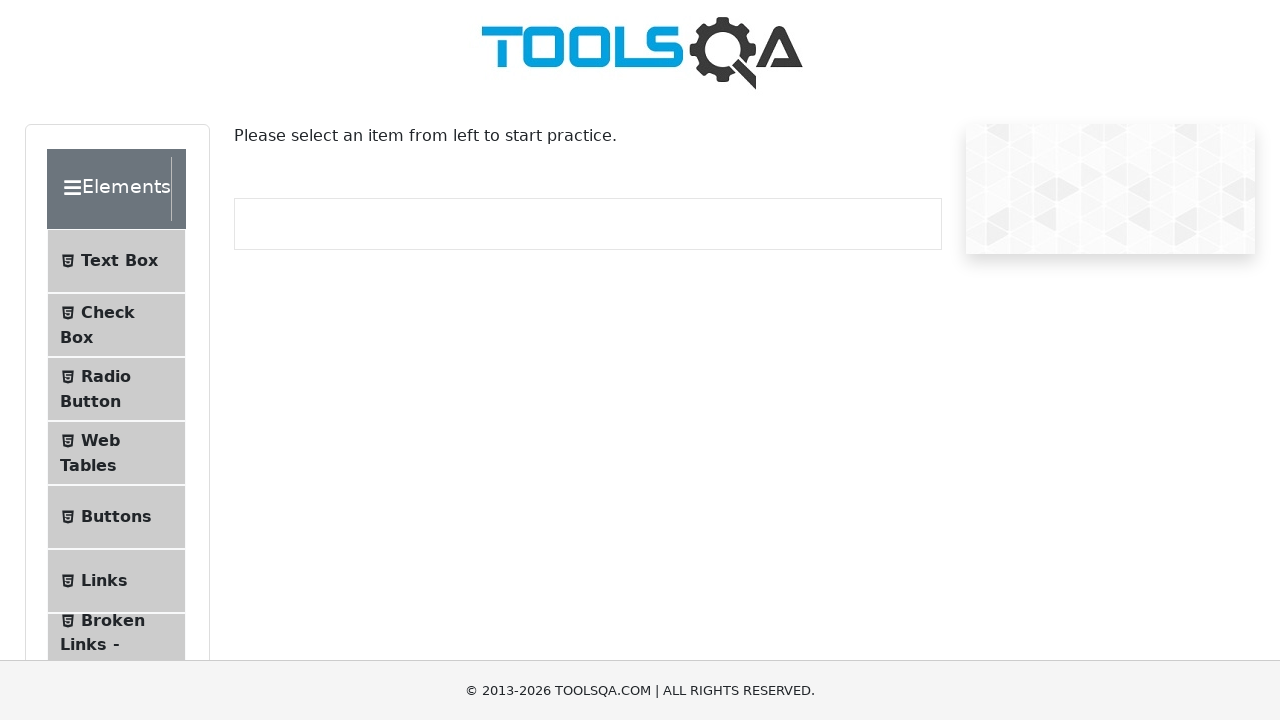

Clicked on Text Box menu item at (119, 261) on internal:text="Text Box"i
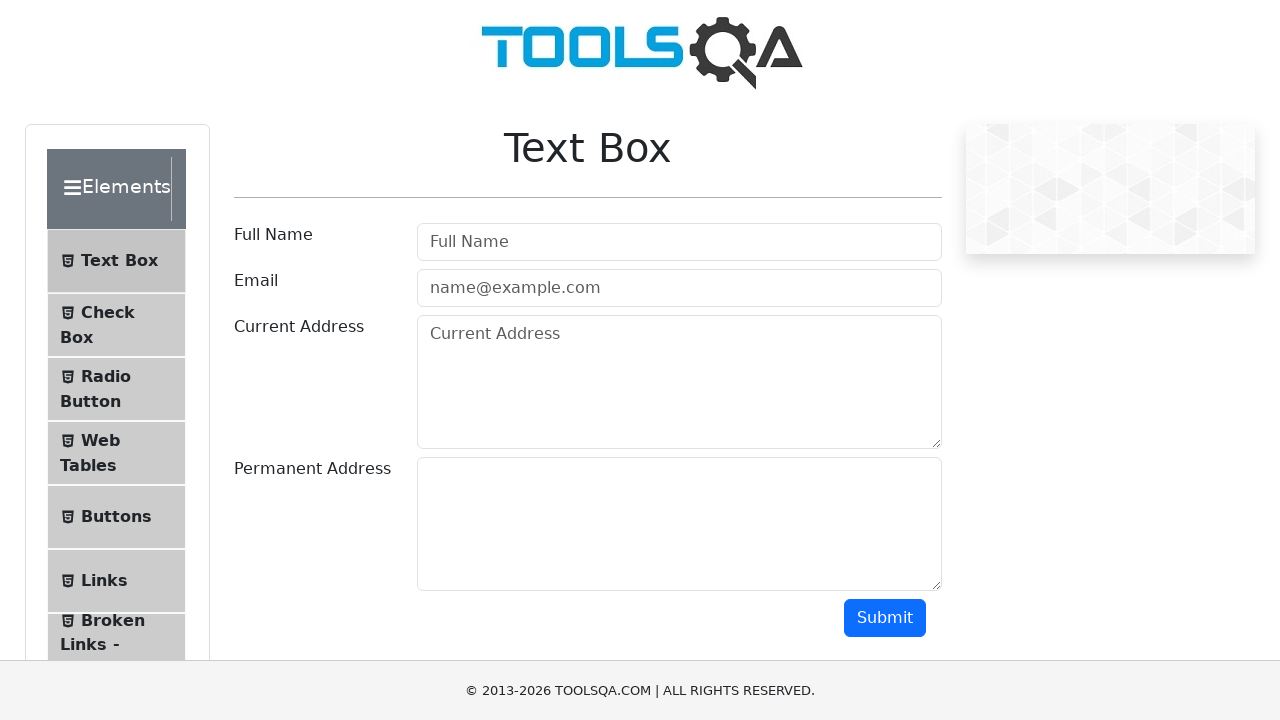

Navigated to Text Box page (https://demoqa.com/text-box)
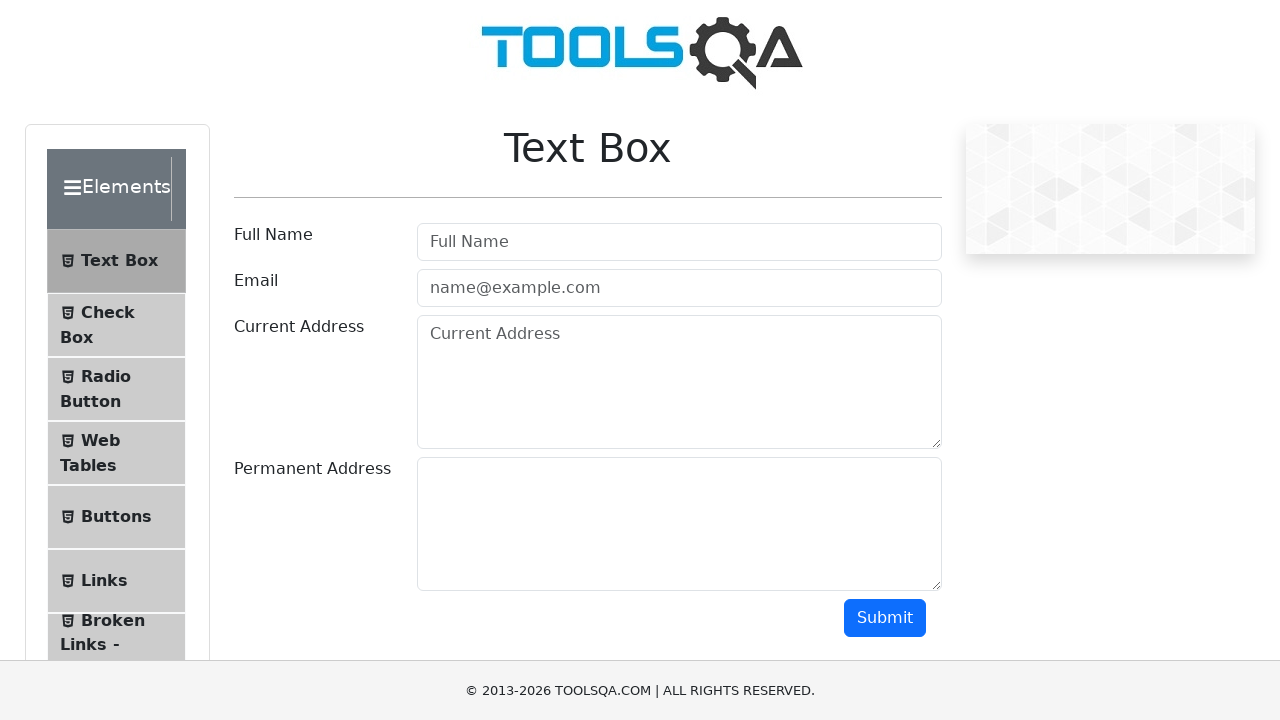

Filled Full Name field with 'John Doe' on internal:attr=[placeholder="Full Name"i]
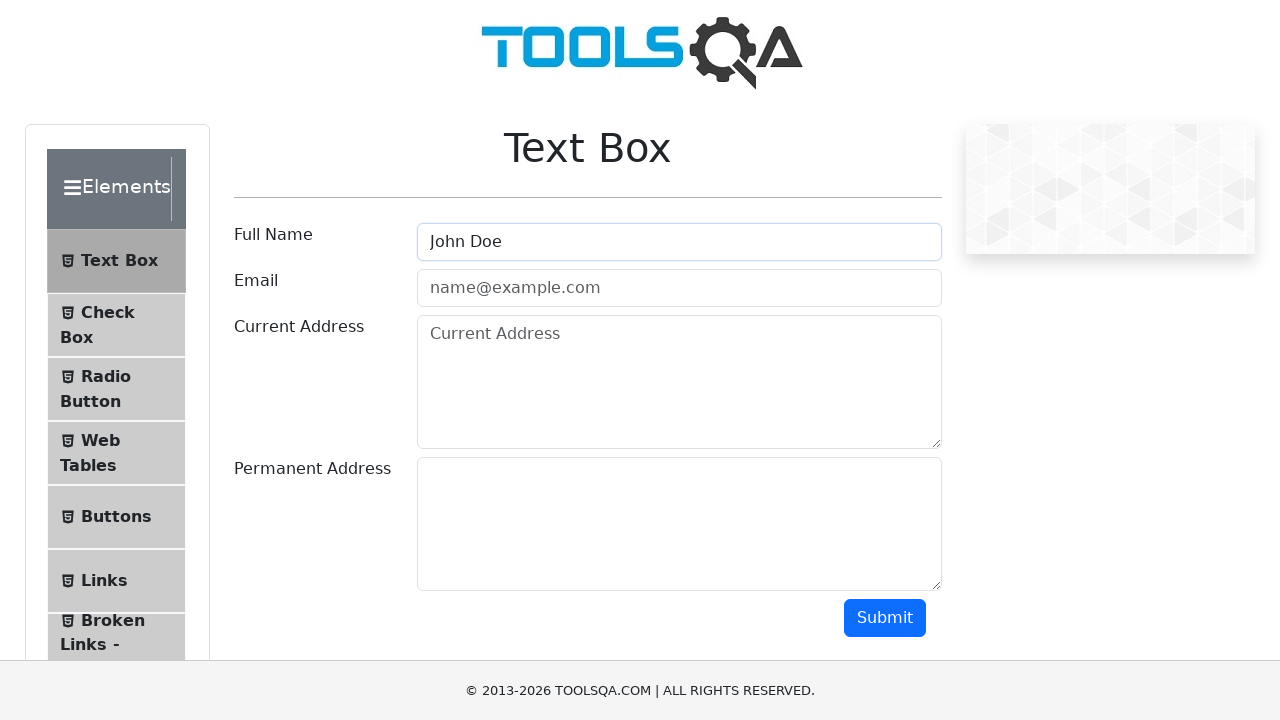

Clicked Submit button at (885, 618) on internal:role=button[name="Submit"i]
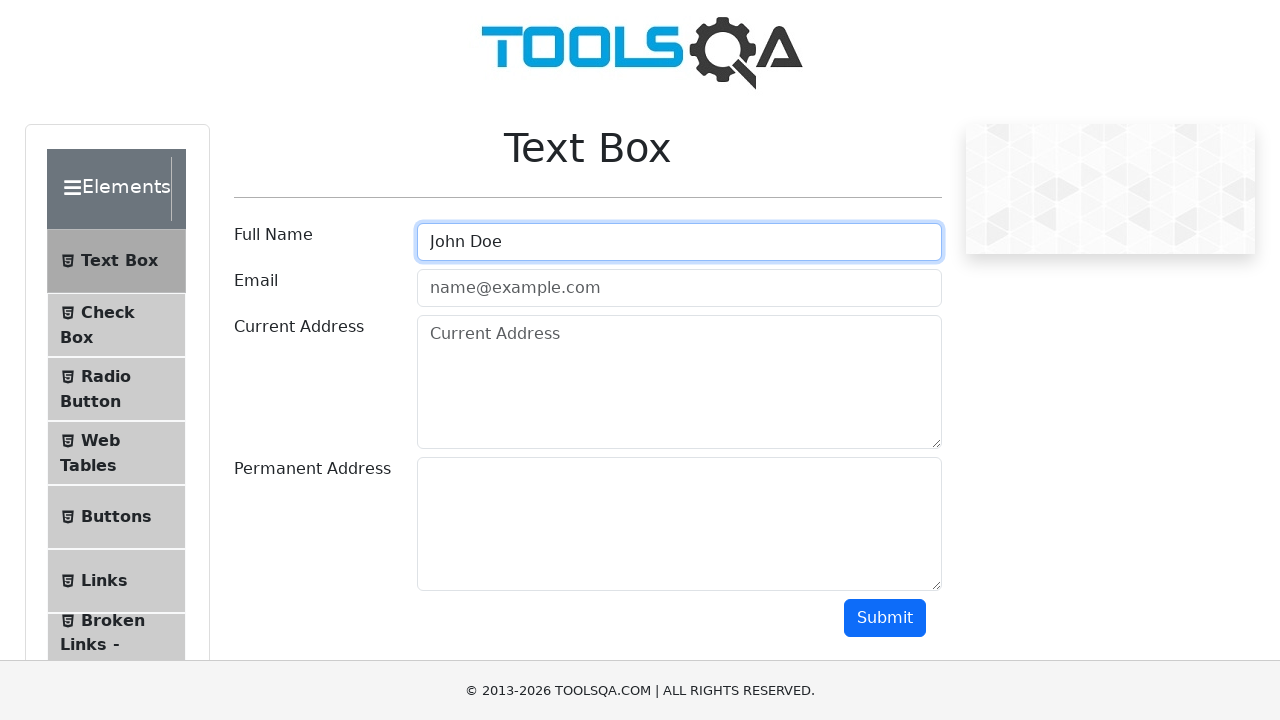

Verified output displays 'Name:John Doe'
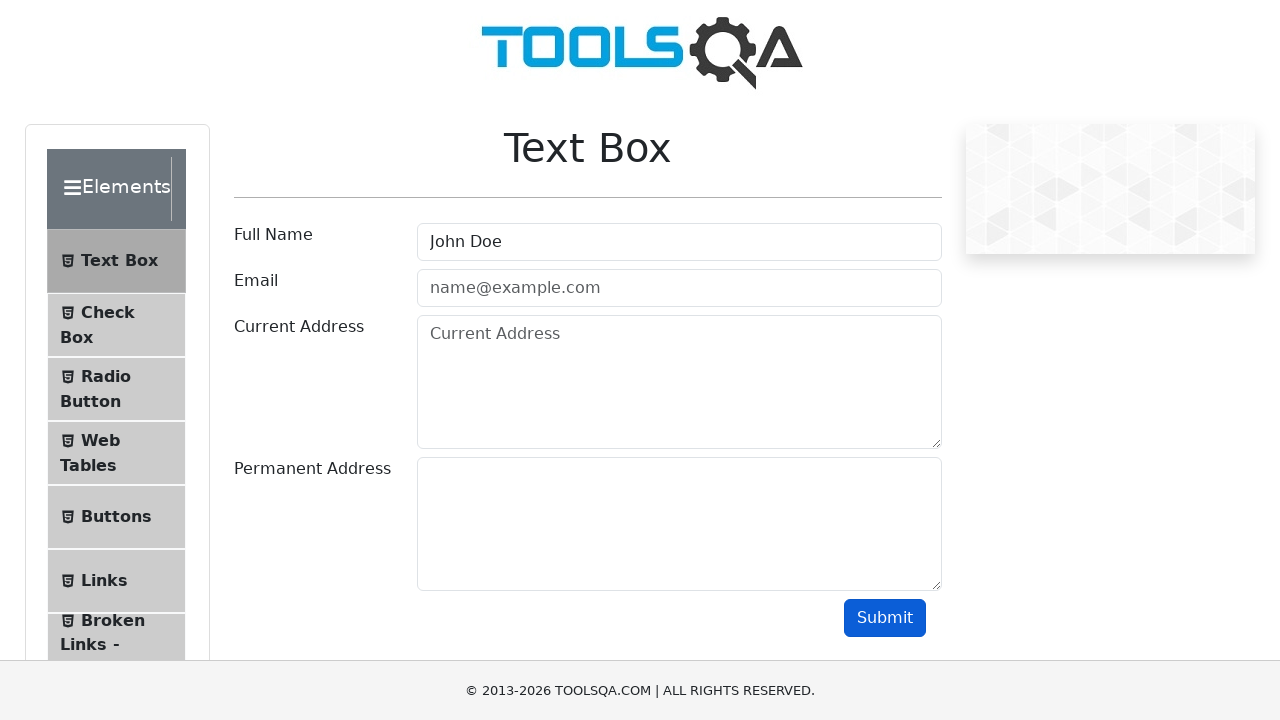

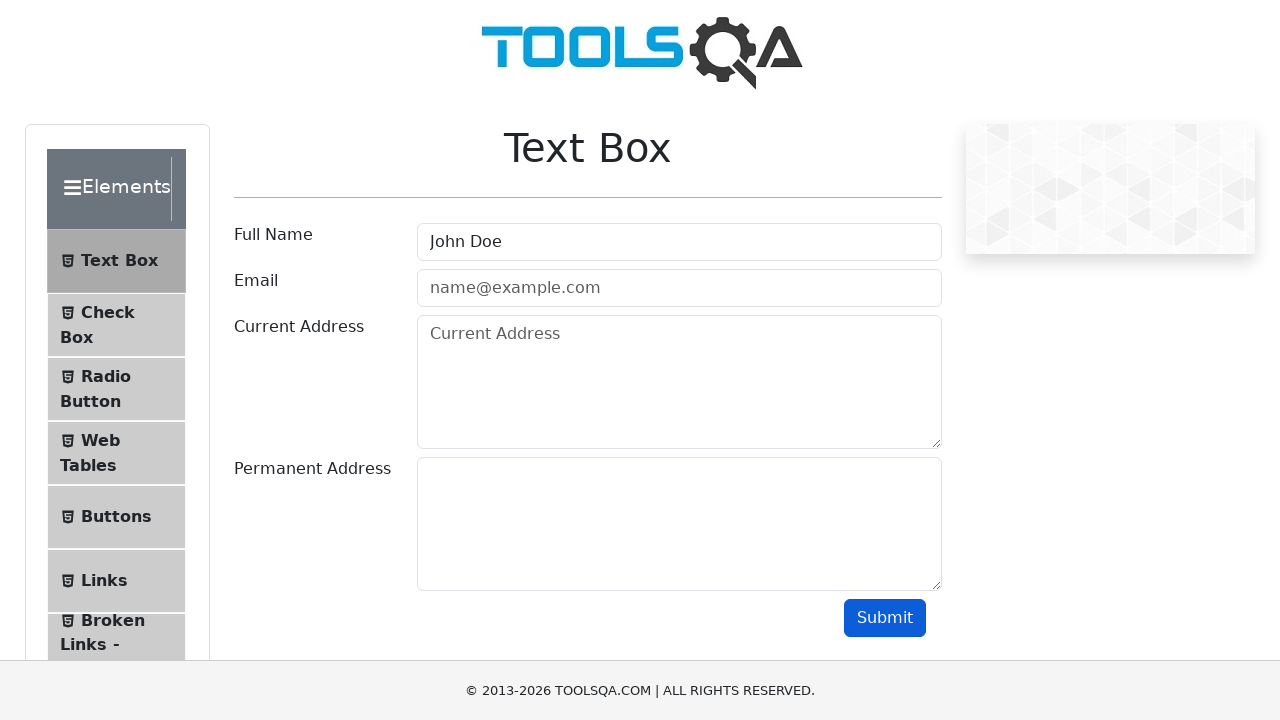